Tests dynamic controls functionality by finding a text input field, checking its enabled state, clicking a toggle button to enable/disable it, and verifying the state change.

Starting URL: https://v1.training-support.net/selenium/dynamic-controls

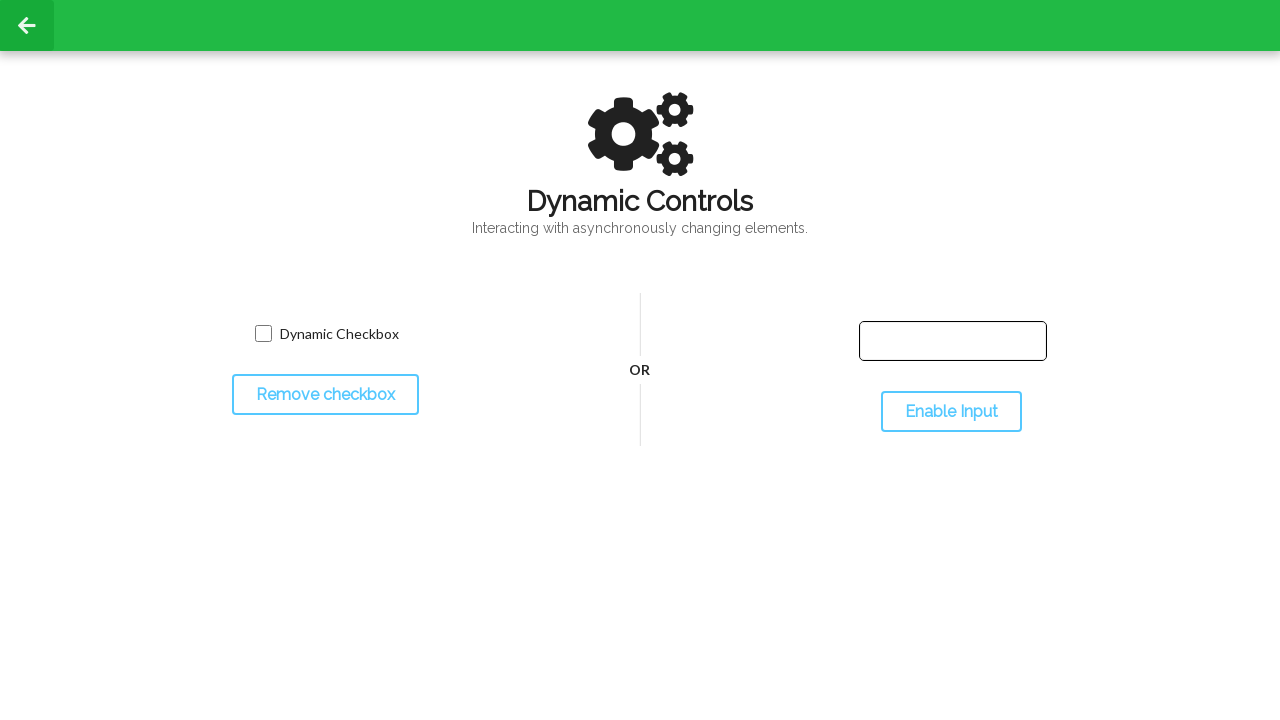

Located the text input field
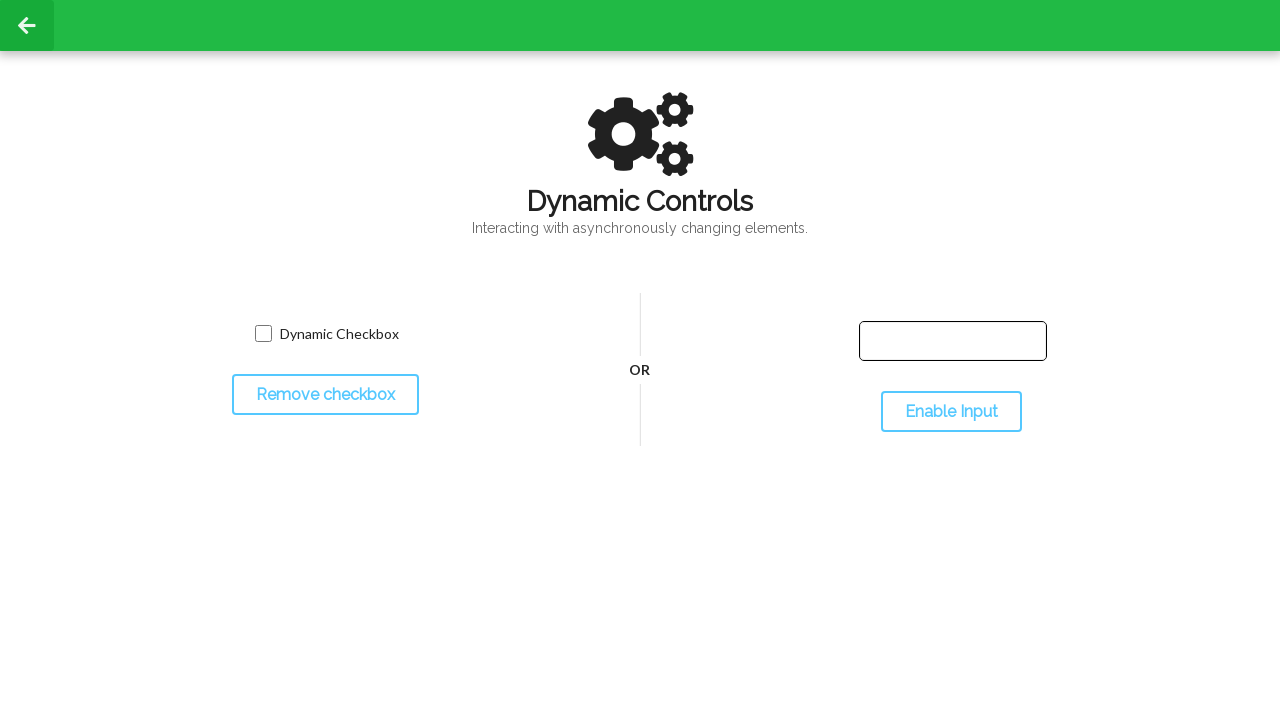

Checked initial state of text field - enabled: False
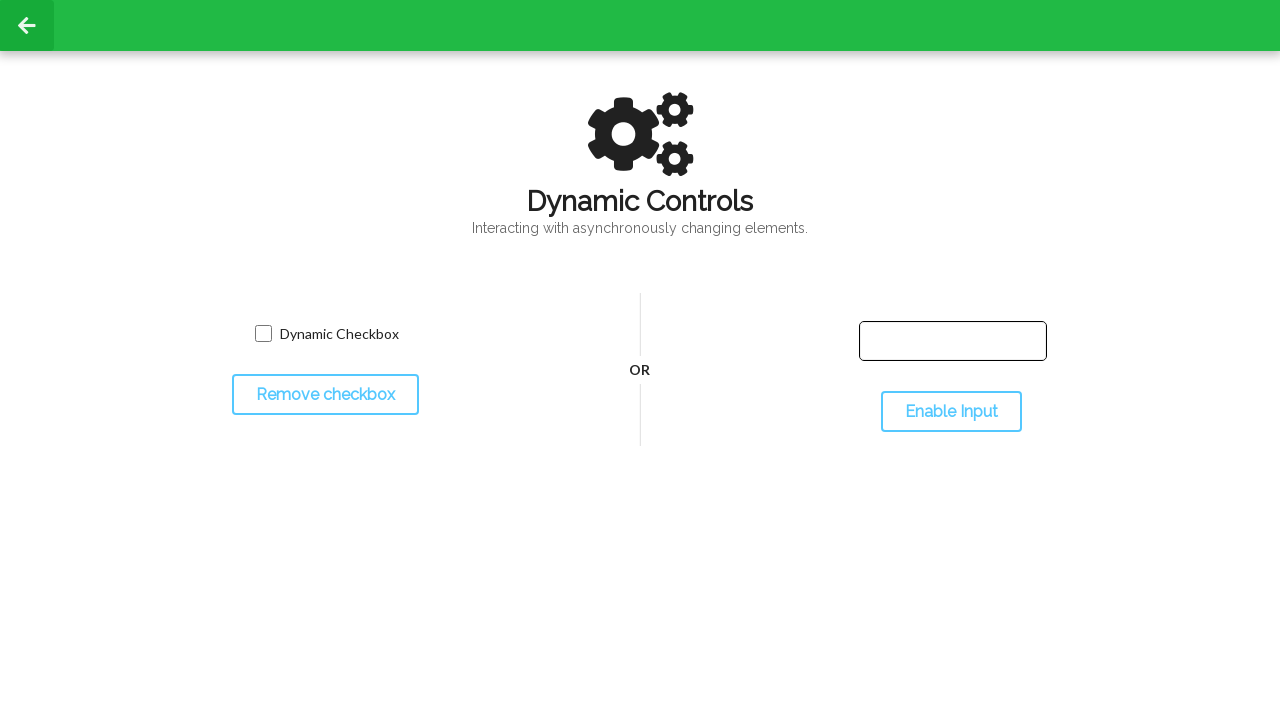

Clicked the toggle button to change input field state at (951, 412) on #toggleInput
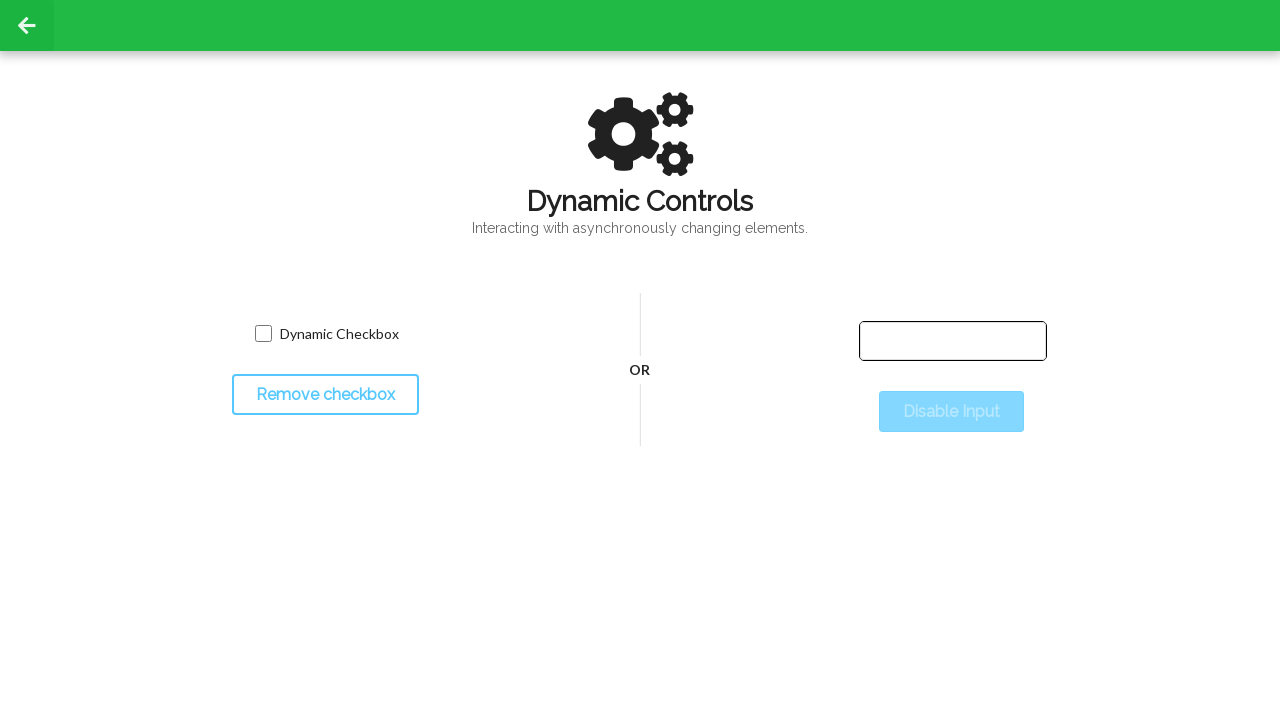

Waited 500ms for state change to take effect
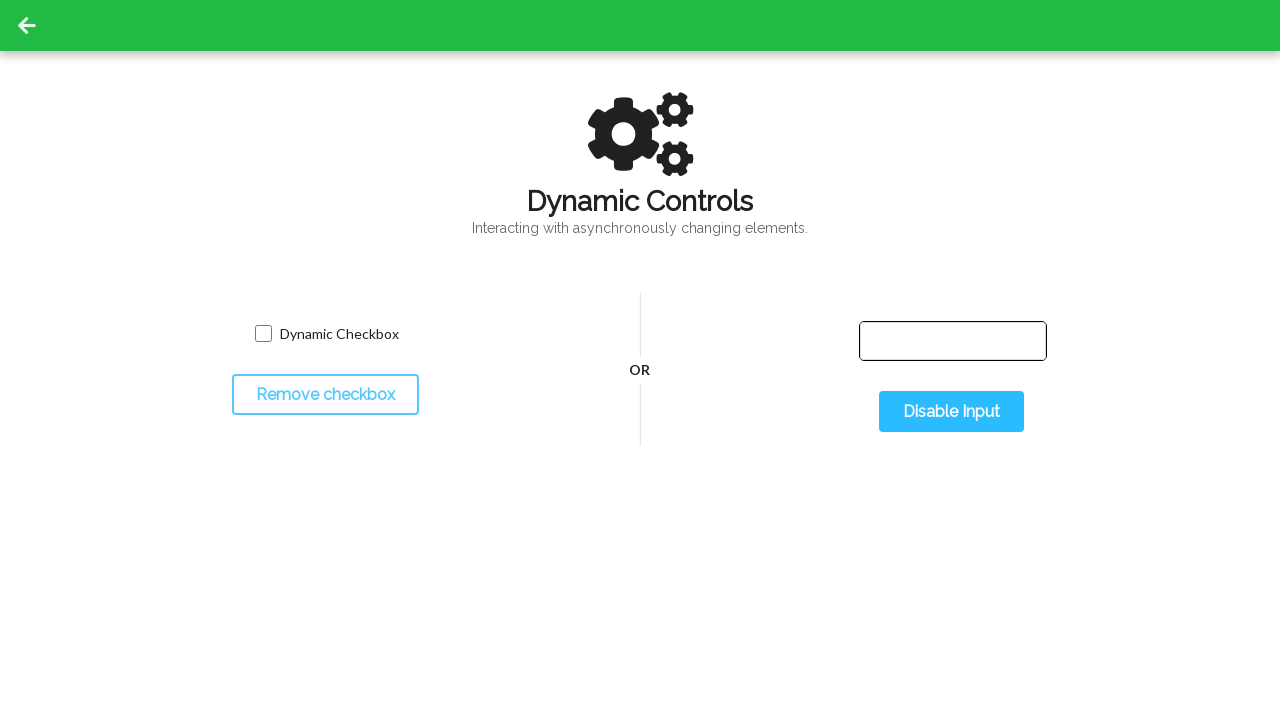

Verified text field is visible after state change
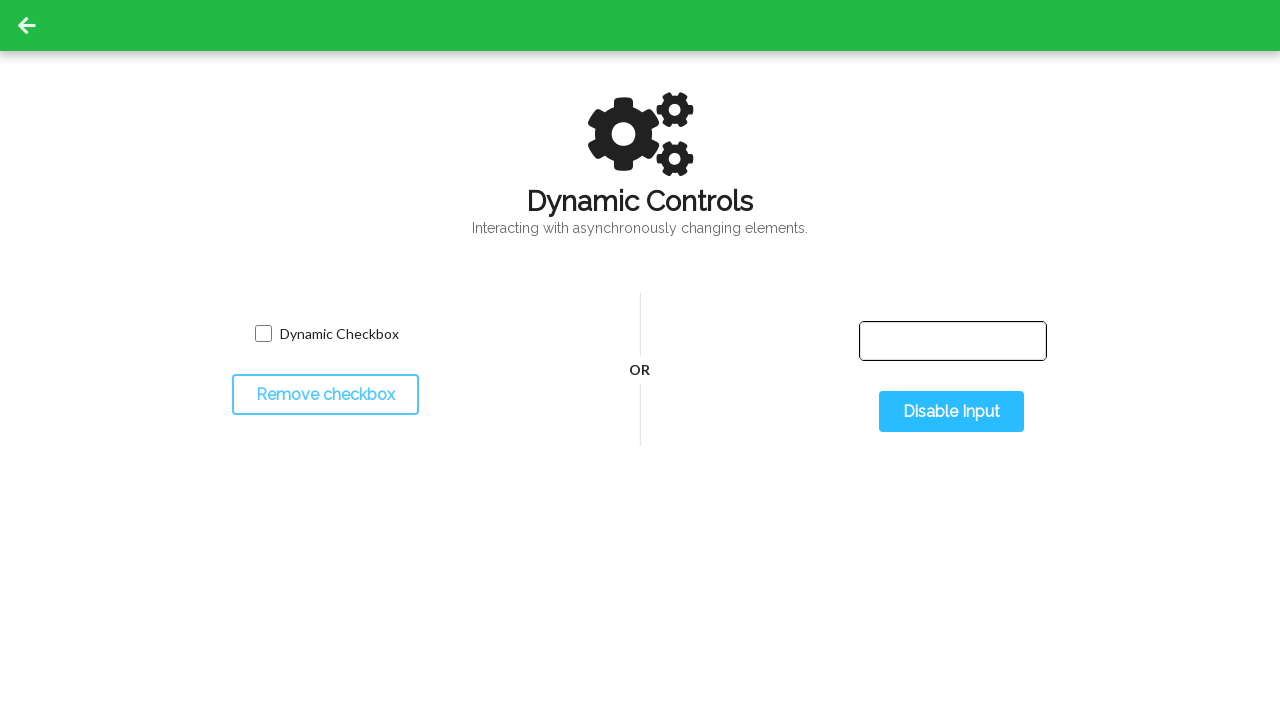

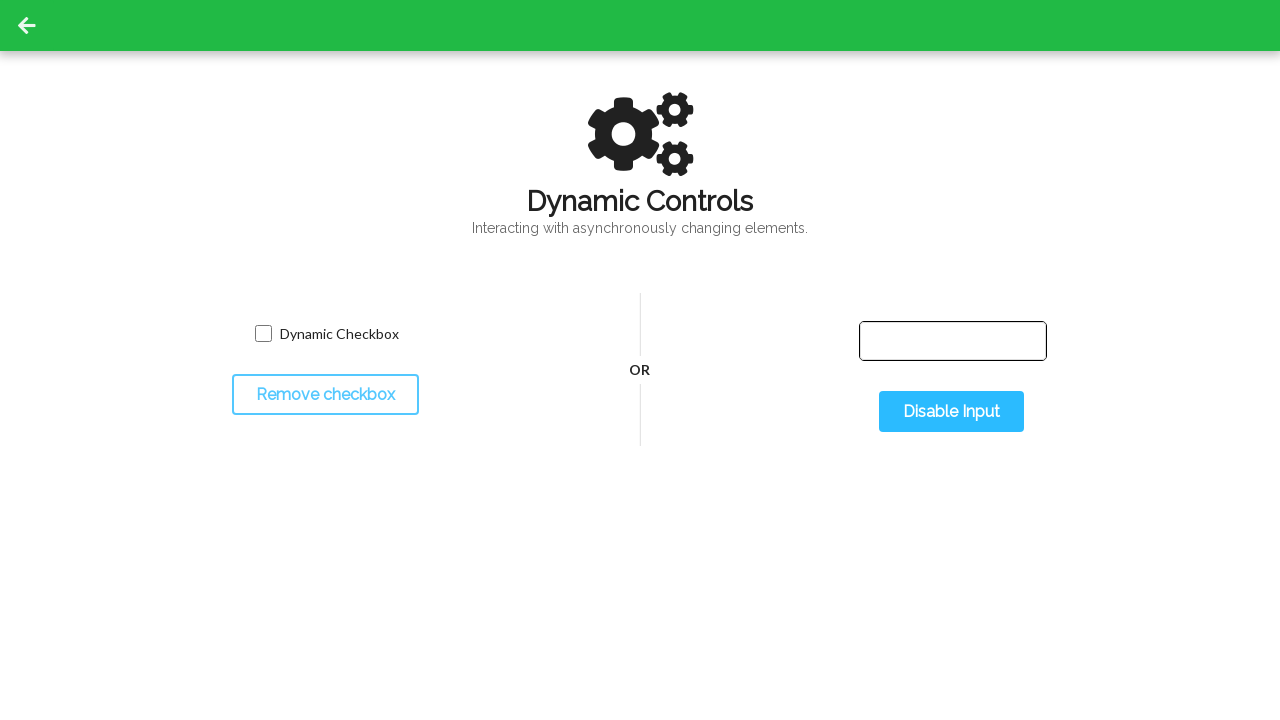